Tests drag and drop functionality on the logo by offset

Starting URL: https://duckduckgo.com/

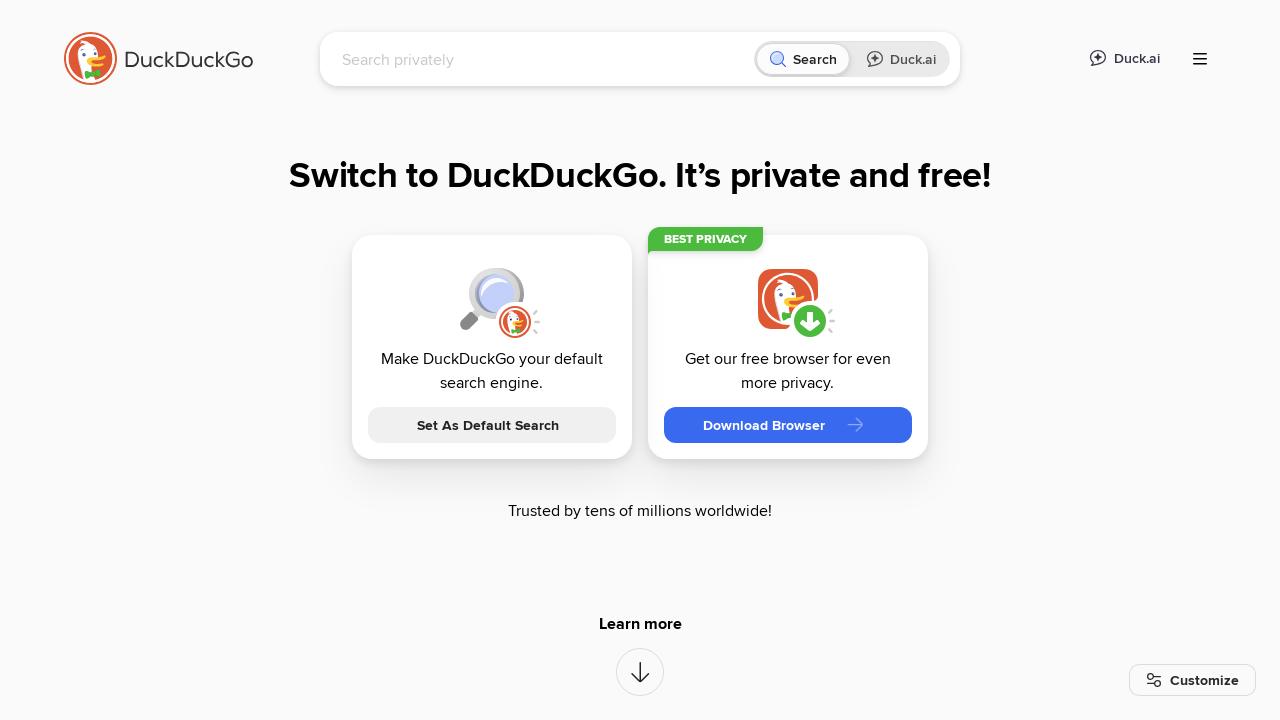

Dragged logo by offset (10, 10) at (74, 42)
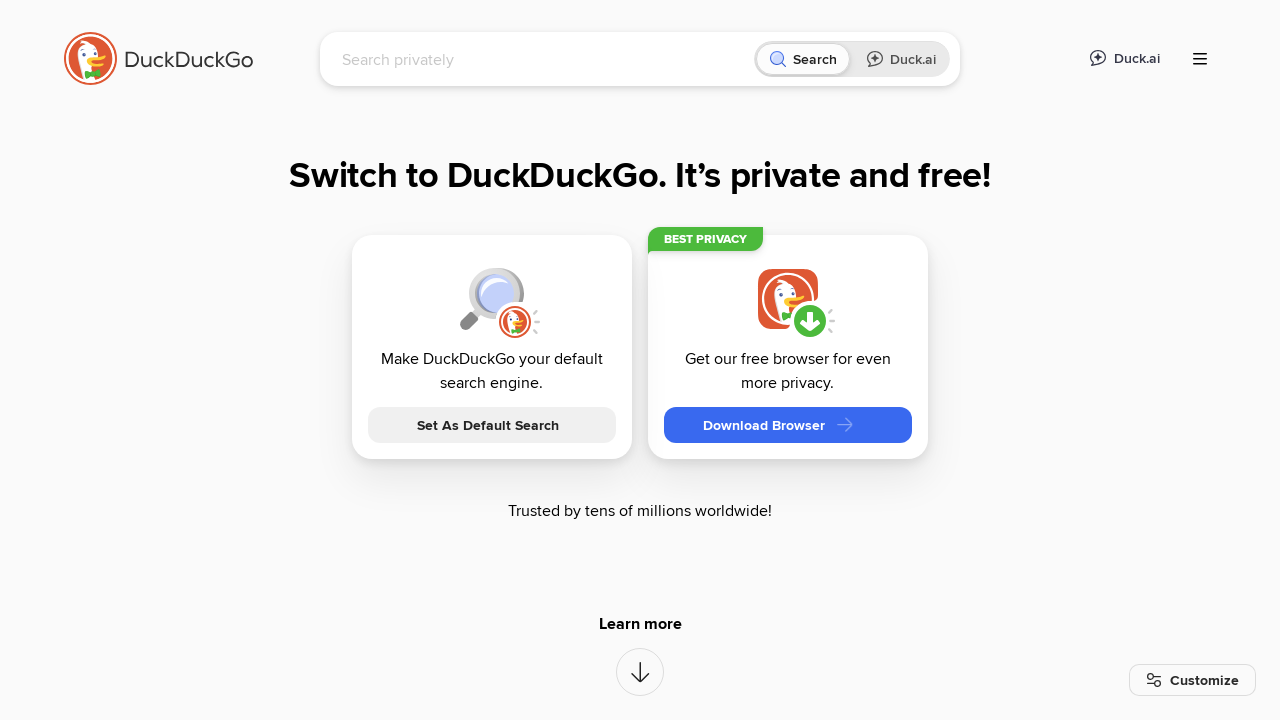

Verified logo is visible after drag and drop
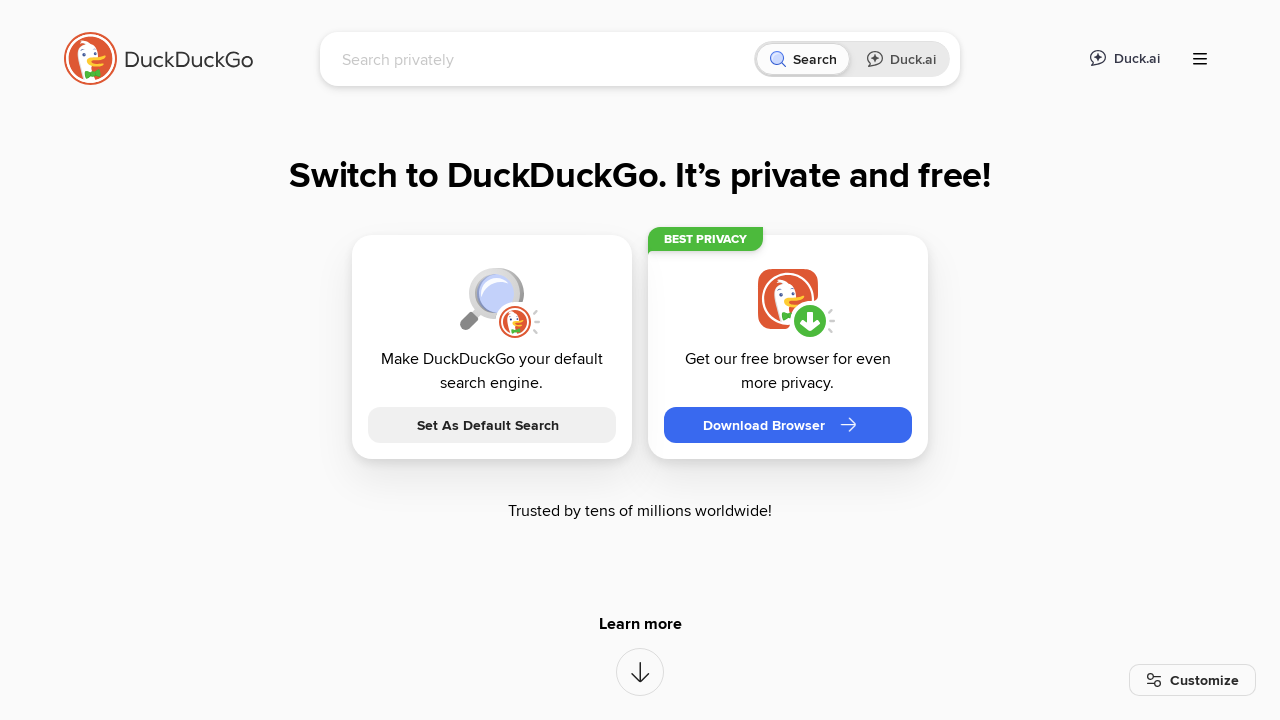

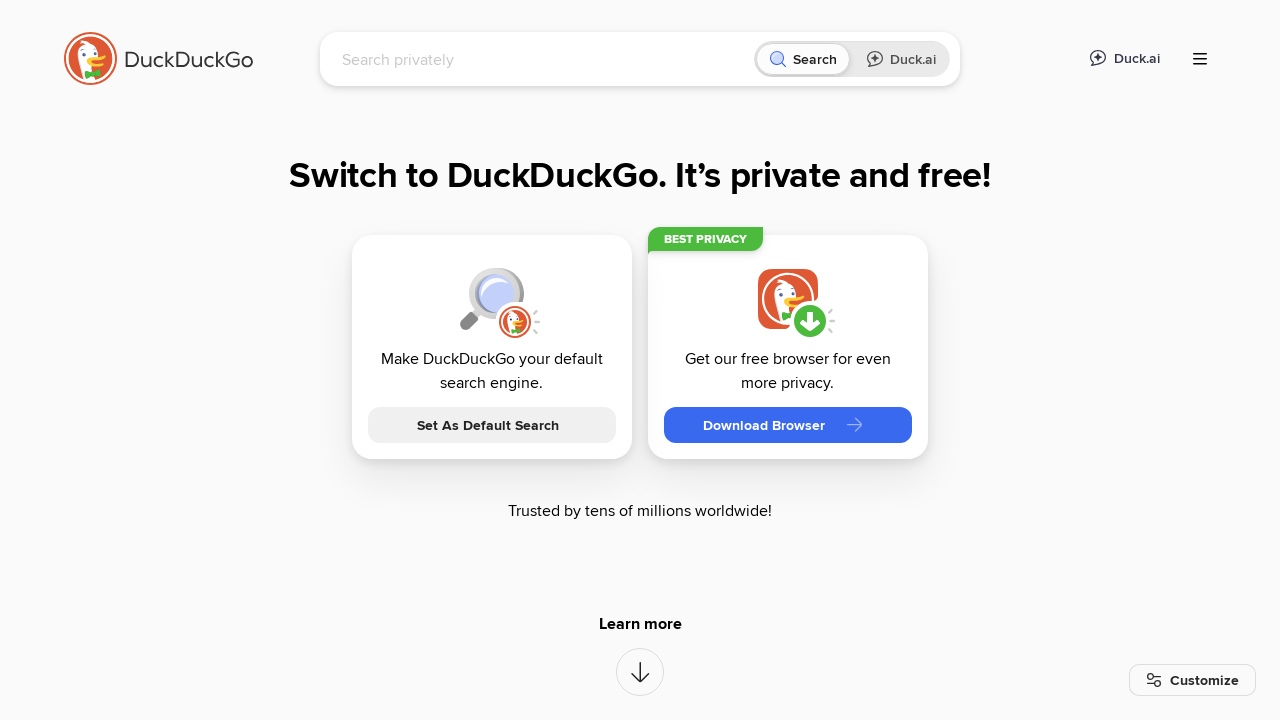